Tests clicking a checkbox on the dynamic controls page to verify checkbox interaction functionality

Starting URL: http://the-internet.herokuapp.com/dynamic_controls

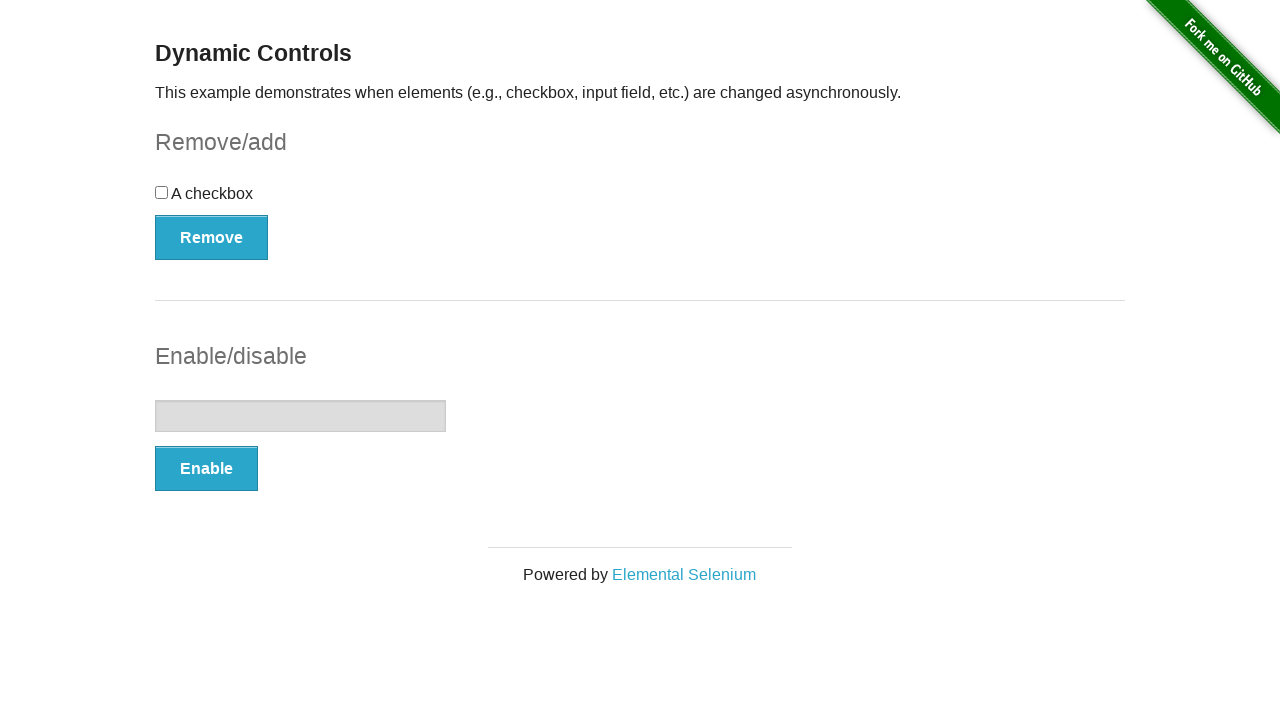

Waited for checkbox to be present on dynamic controls page
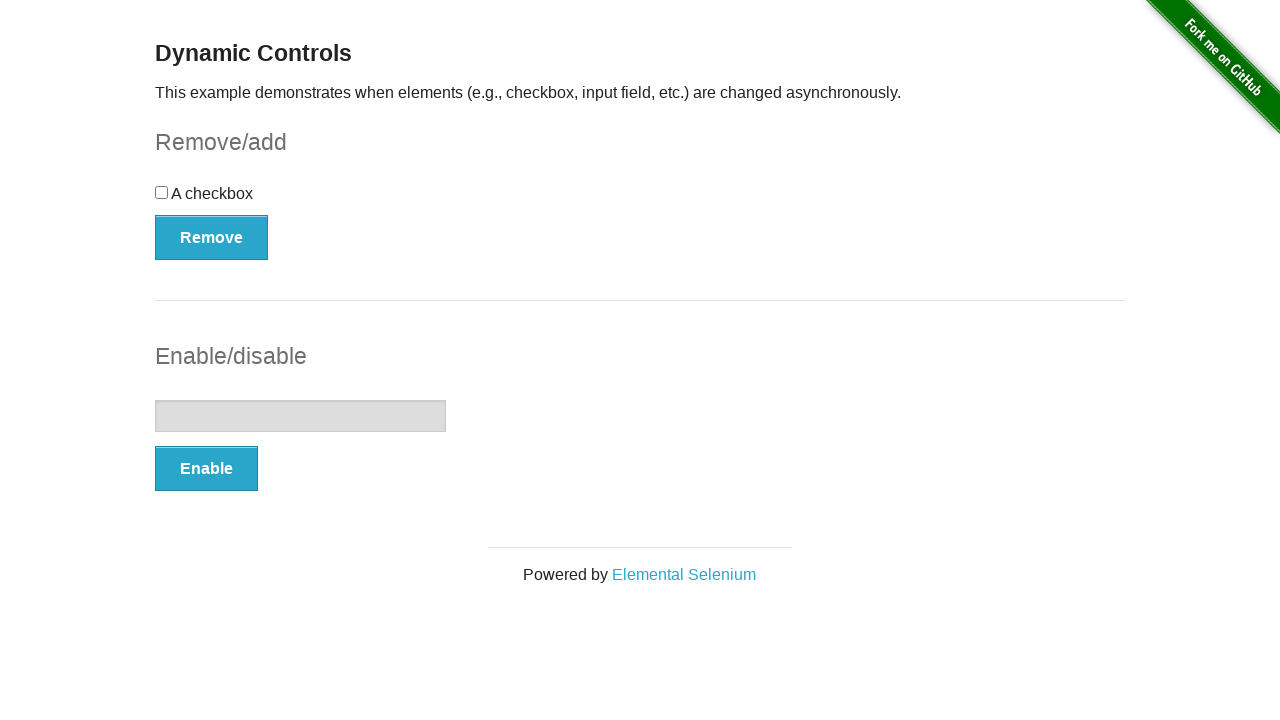

Clicked the checkbox to verify checkbox interaction functionality at (162, 192) on input[type='checkbox']
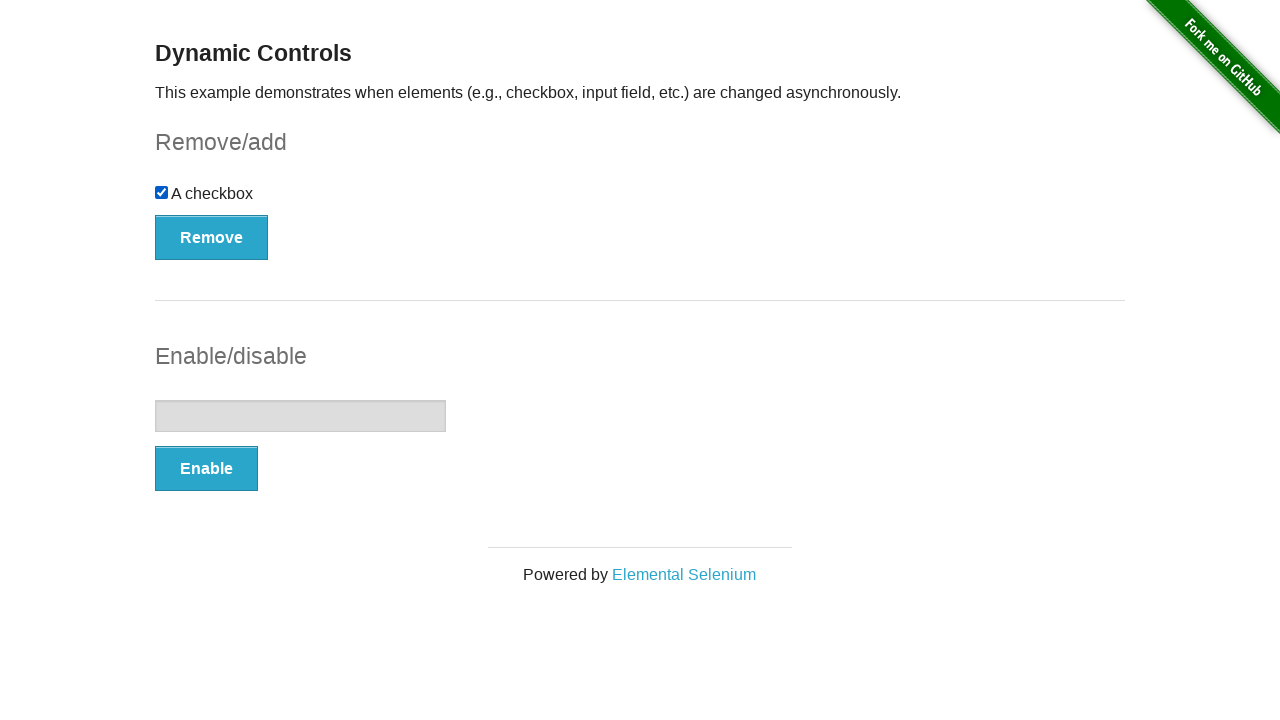

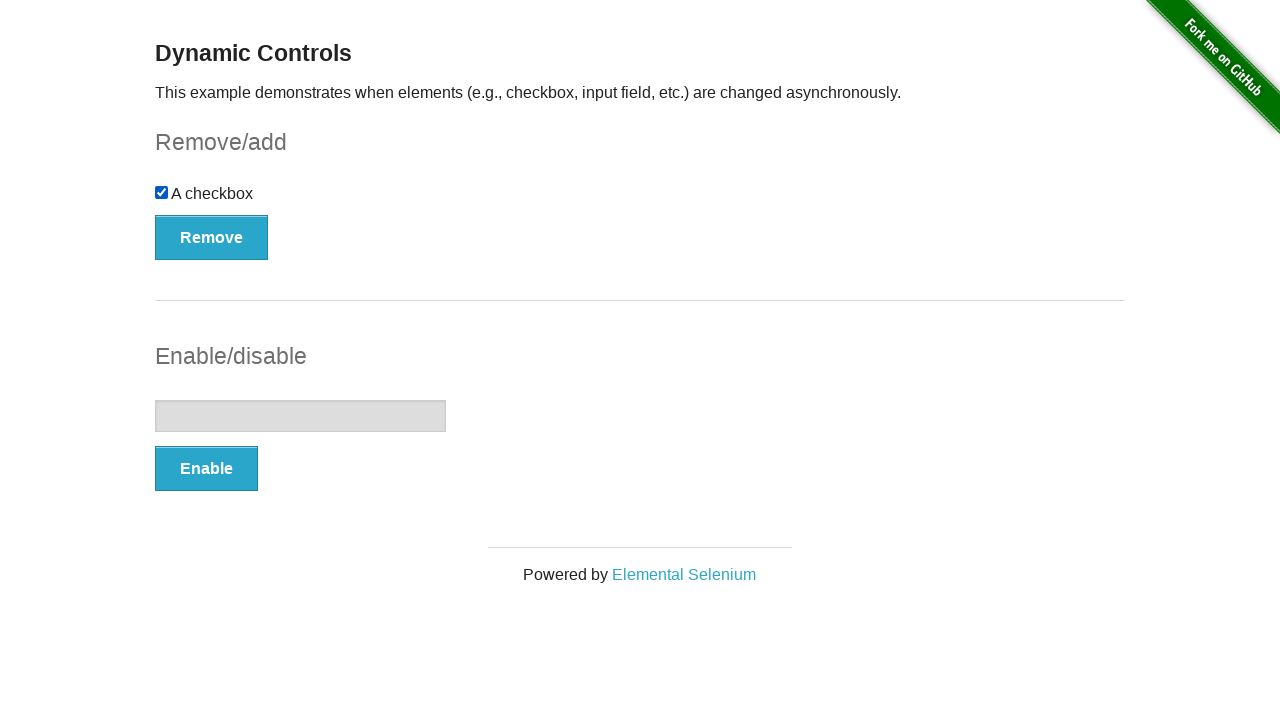